Tests dynamic loading functionality by clicking a Start button and waiting for a hidden element to become visible after loading completes

Starting URL: https://the-internet.herokuapp.com/dynamic_loading/1

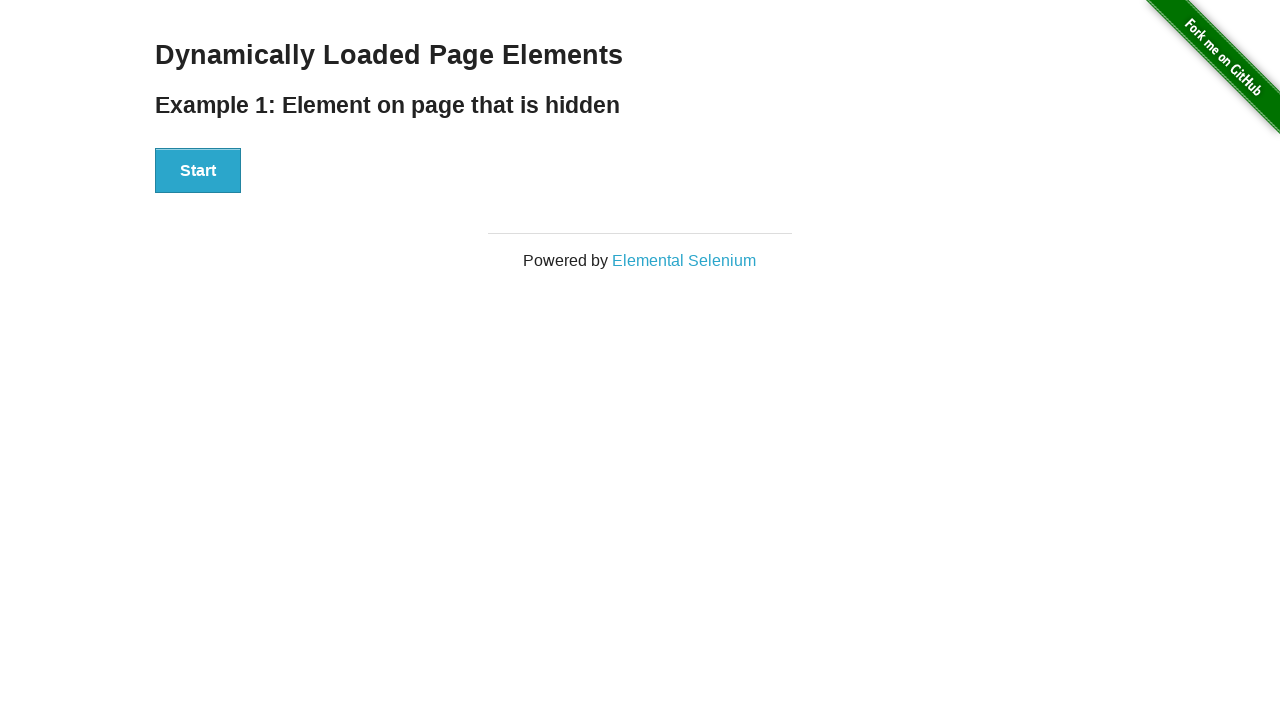

Clicked Start button to trigger dynamic loading at (198, 171) on xpath=//button[contains(text(),'Start')]
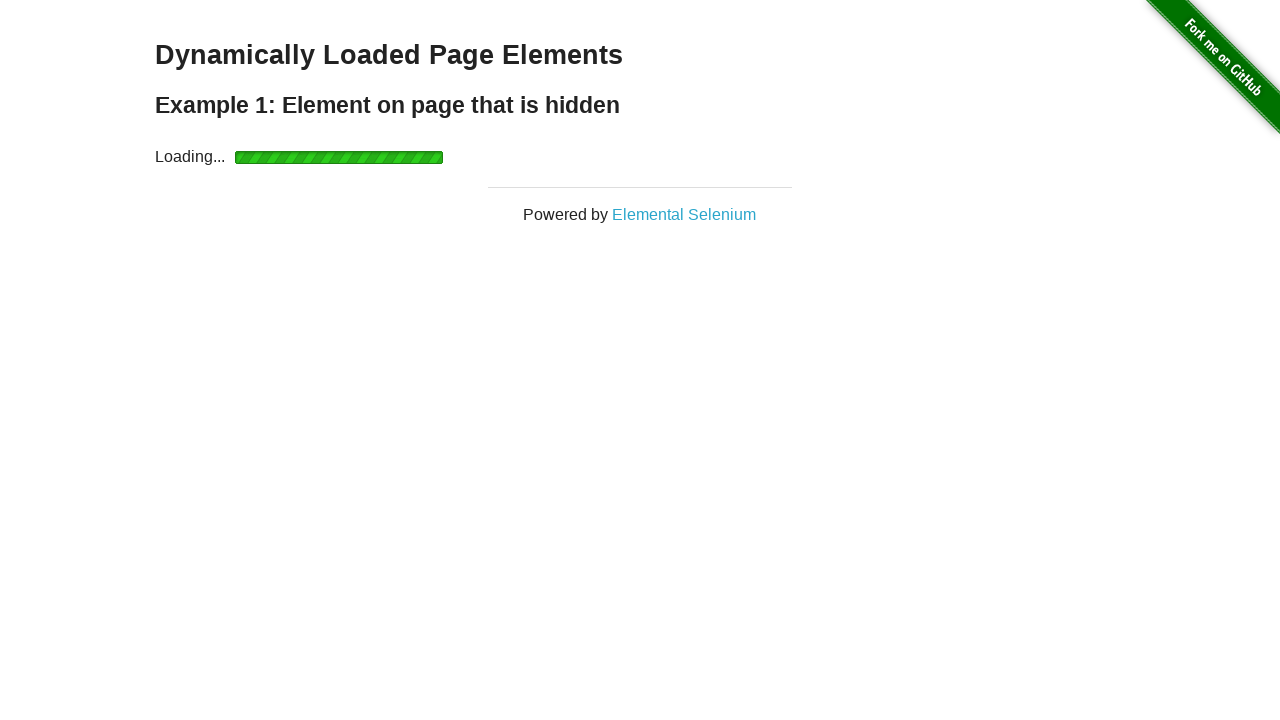

Dynamic content finished loading and finish message became visible
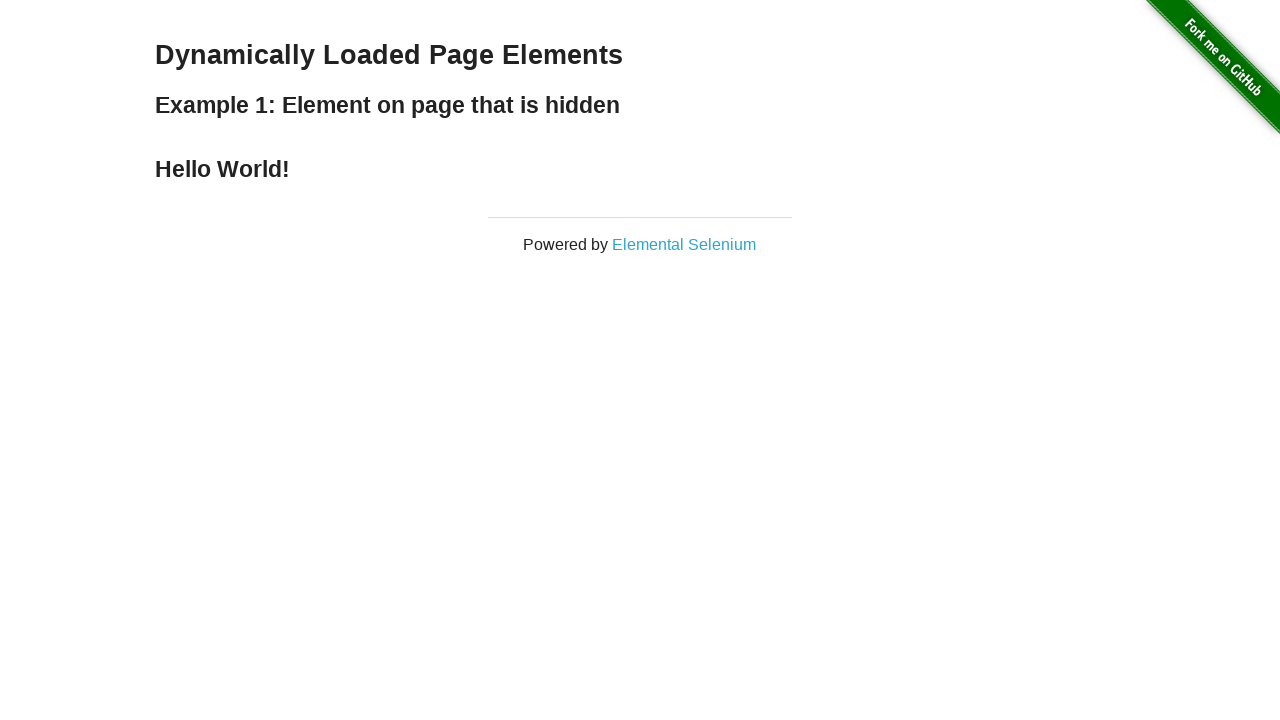

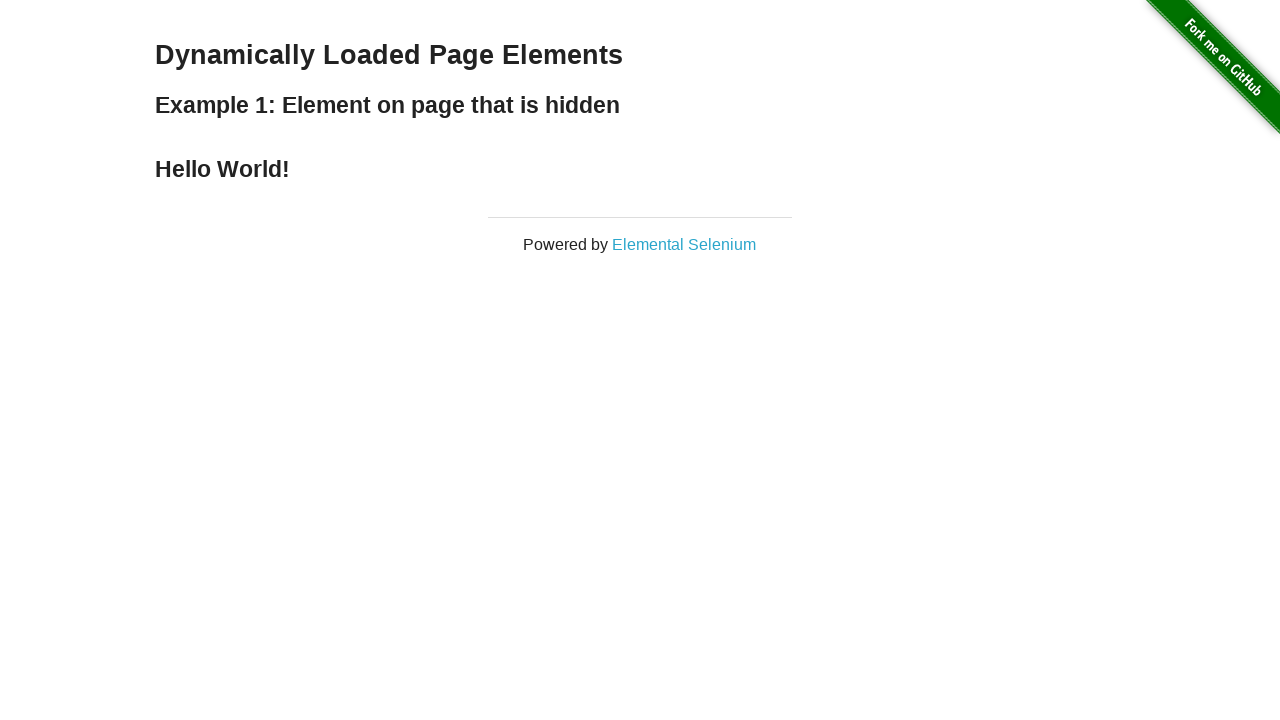